Tests the registration form by filling in the first name field with a test value

Starting URL: http://demo.automationtesting.in/Register.html

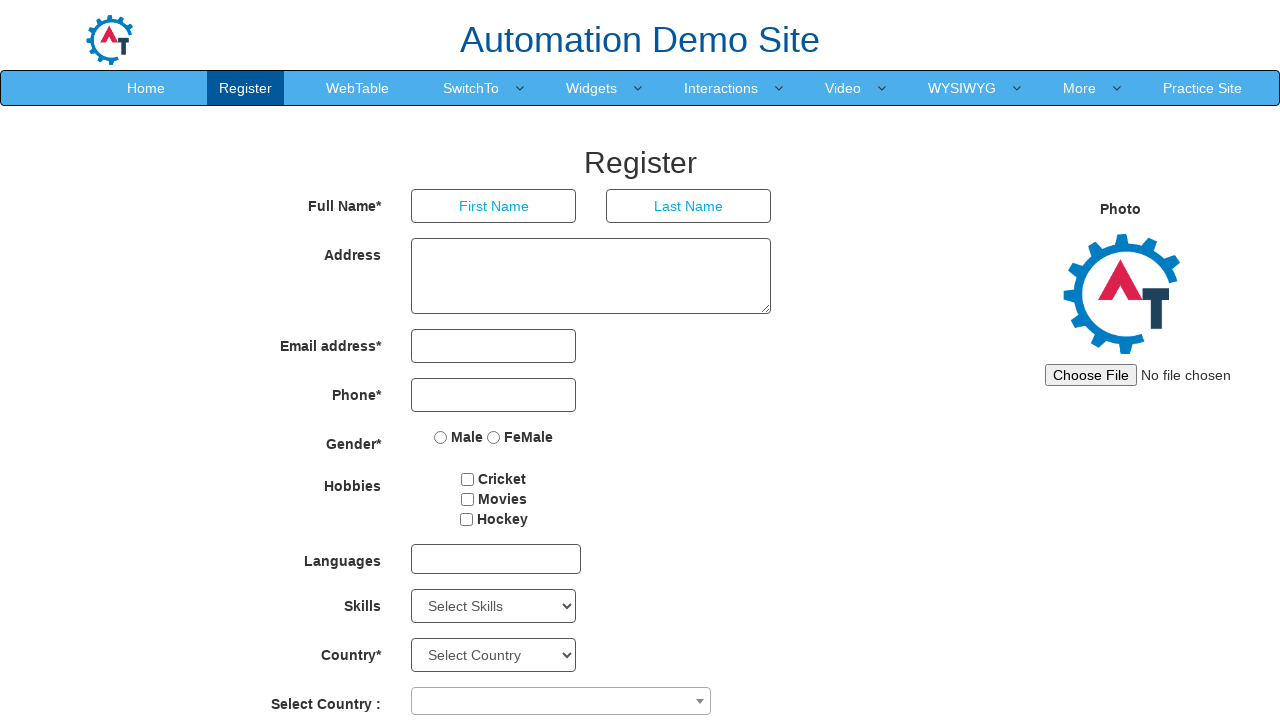

Filled first name field with 'Abinash' on input[placeholder='First Name']
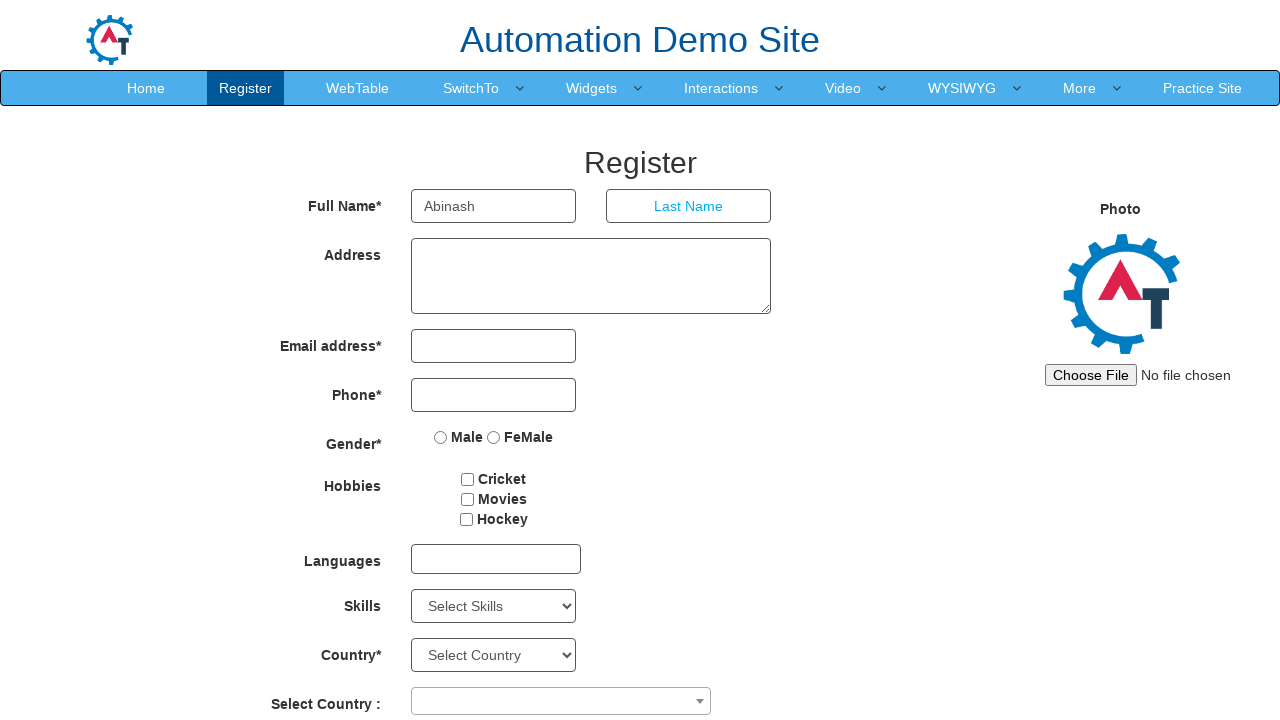

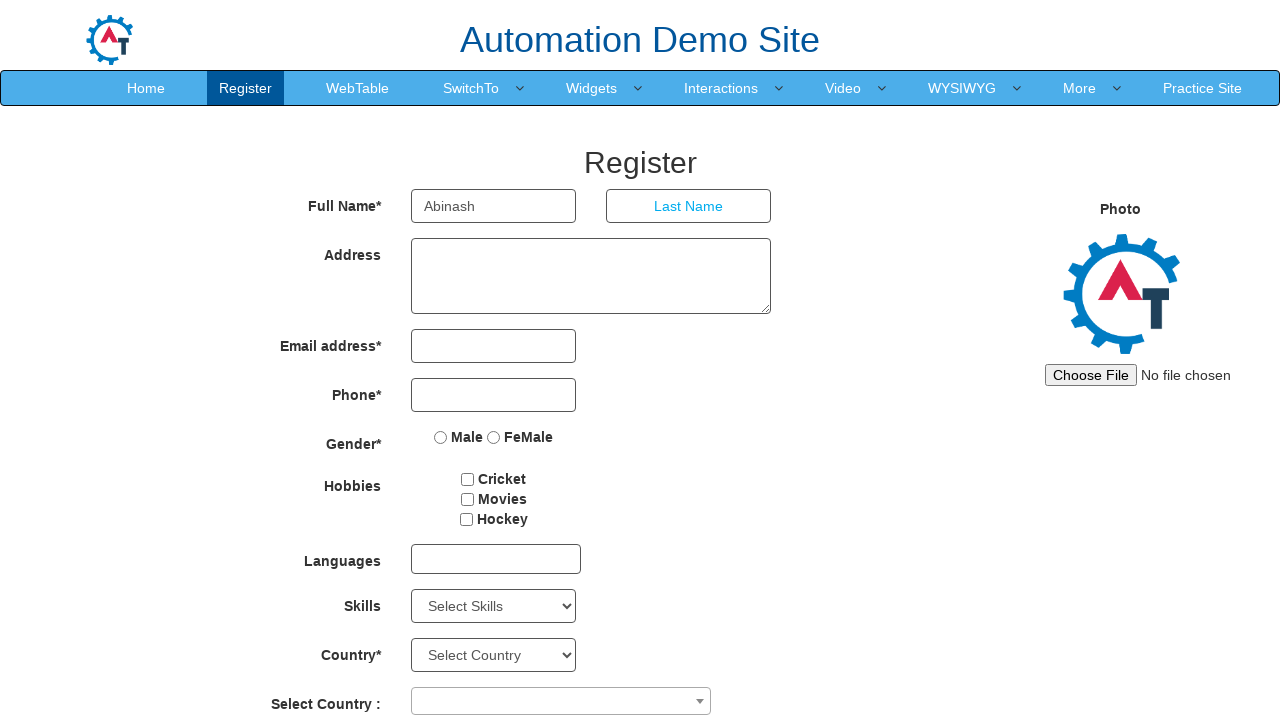